Tests opening a new browser window by navigating to a page, opening a new window, navigating to another URL in that window, and verifying two window handles exist.

Starting URL: https://the-internet.herokuapp.com/windows

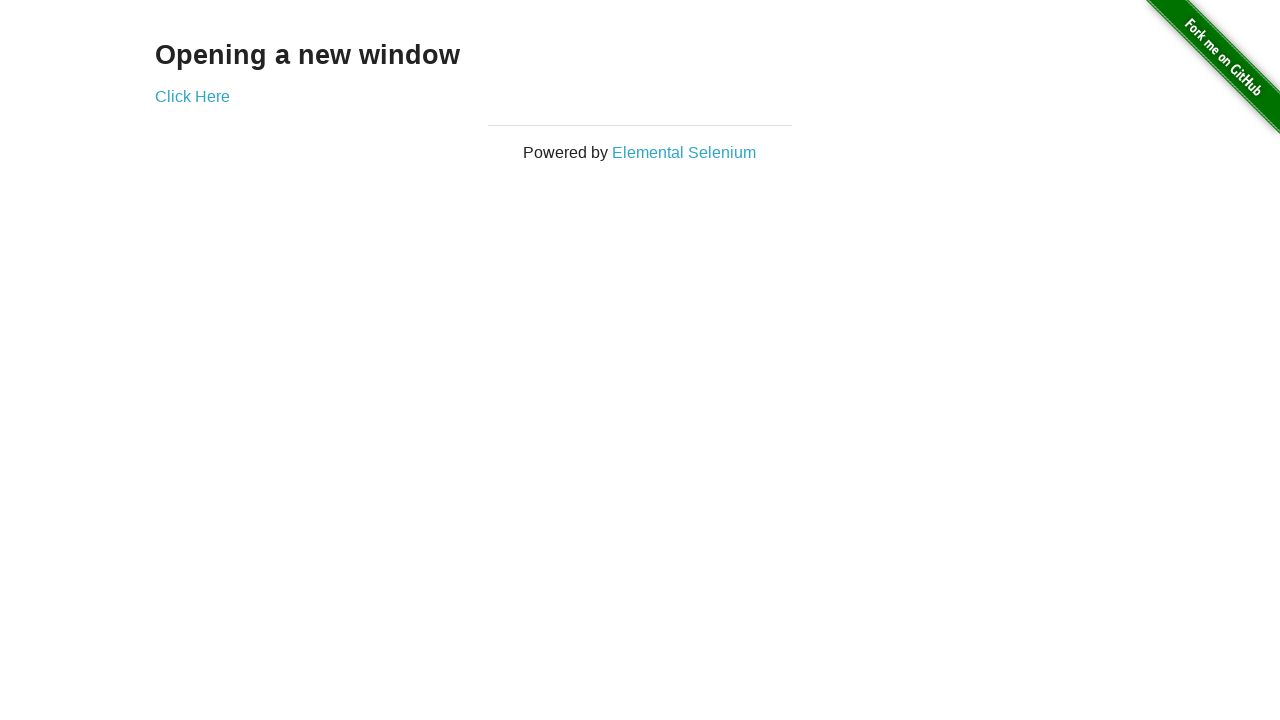

Opened a new browser window/page
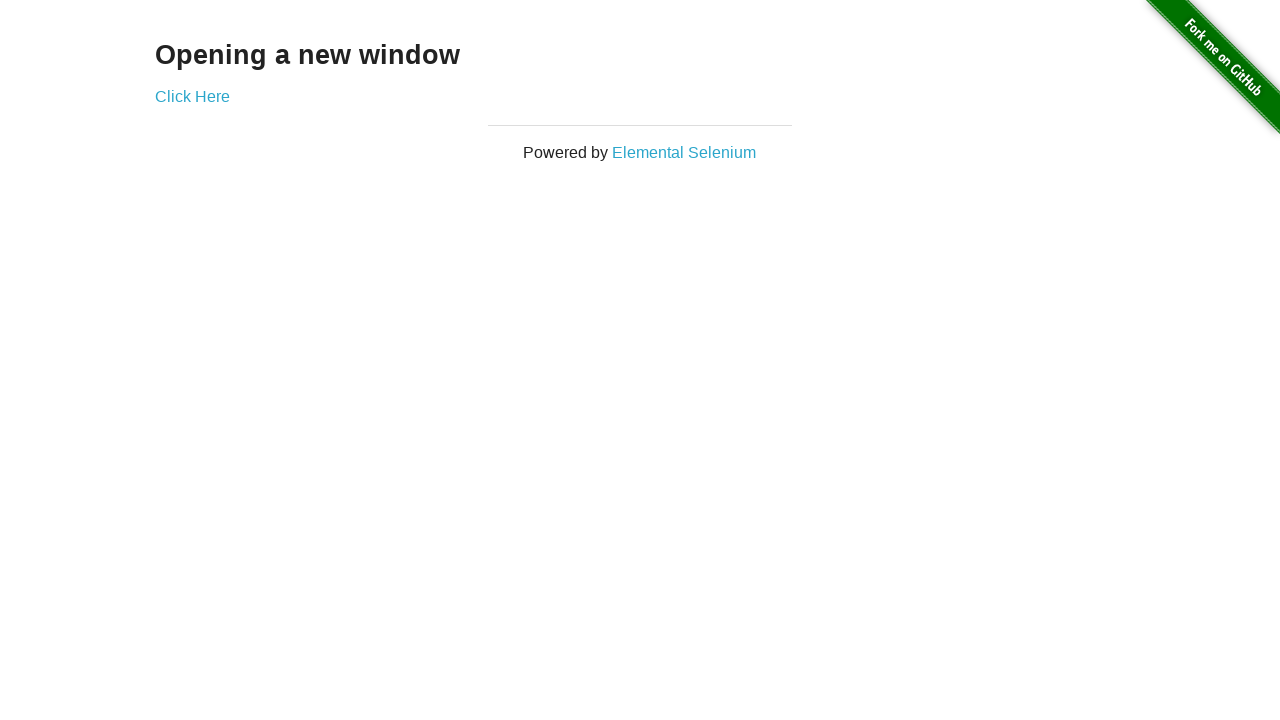

Navigated new window to https://the-internet.herokuapp.com/typos
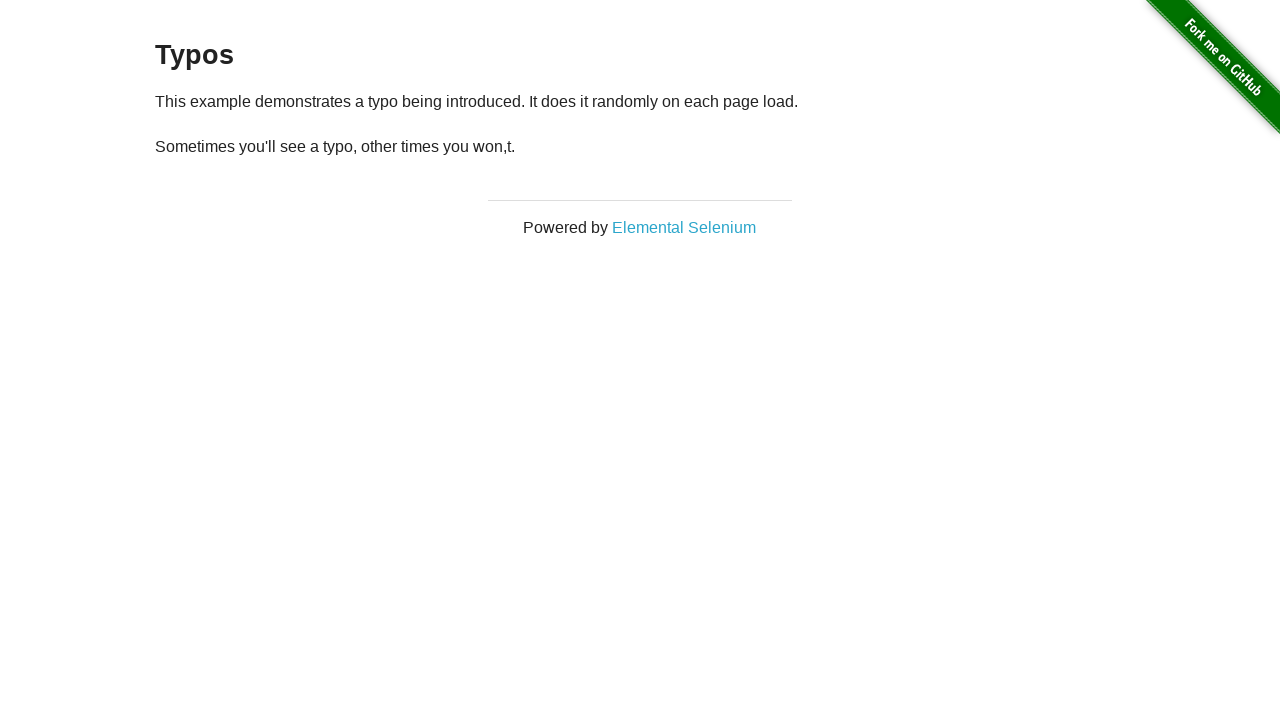

Verified two window handles exist - assertion passed
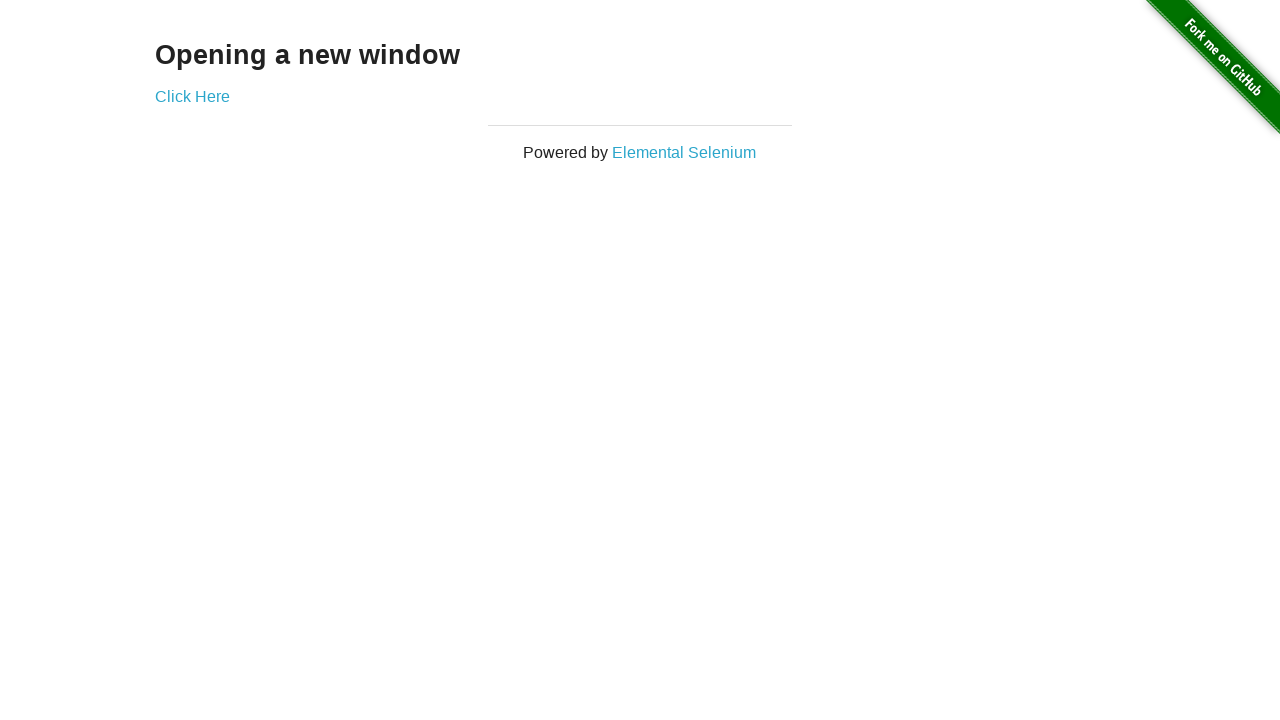

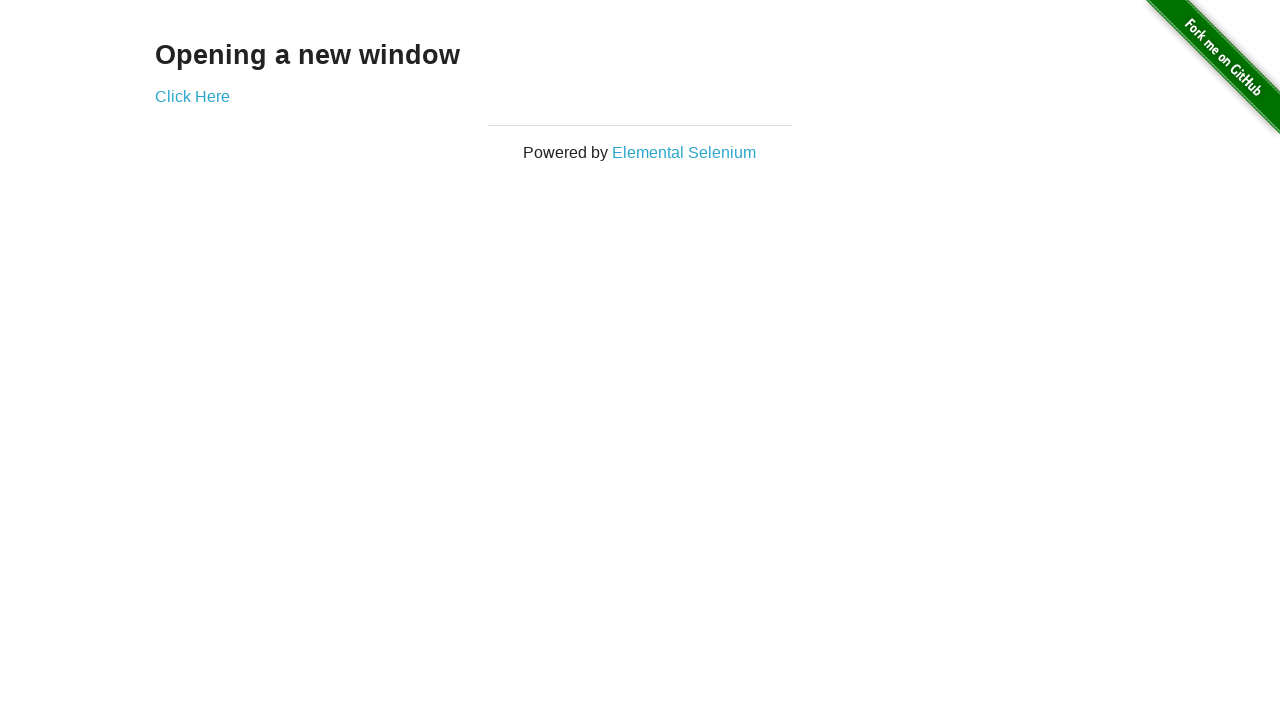